Tests clicking a hidden button that becomes visible after a wait, then verifies the alert message

Starting URL: https://igorsmasc.github.io/praticando_waits/

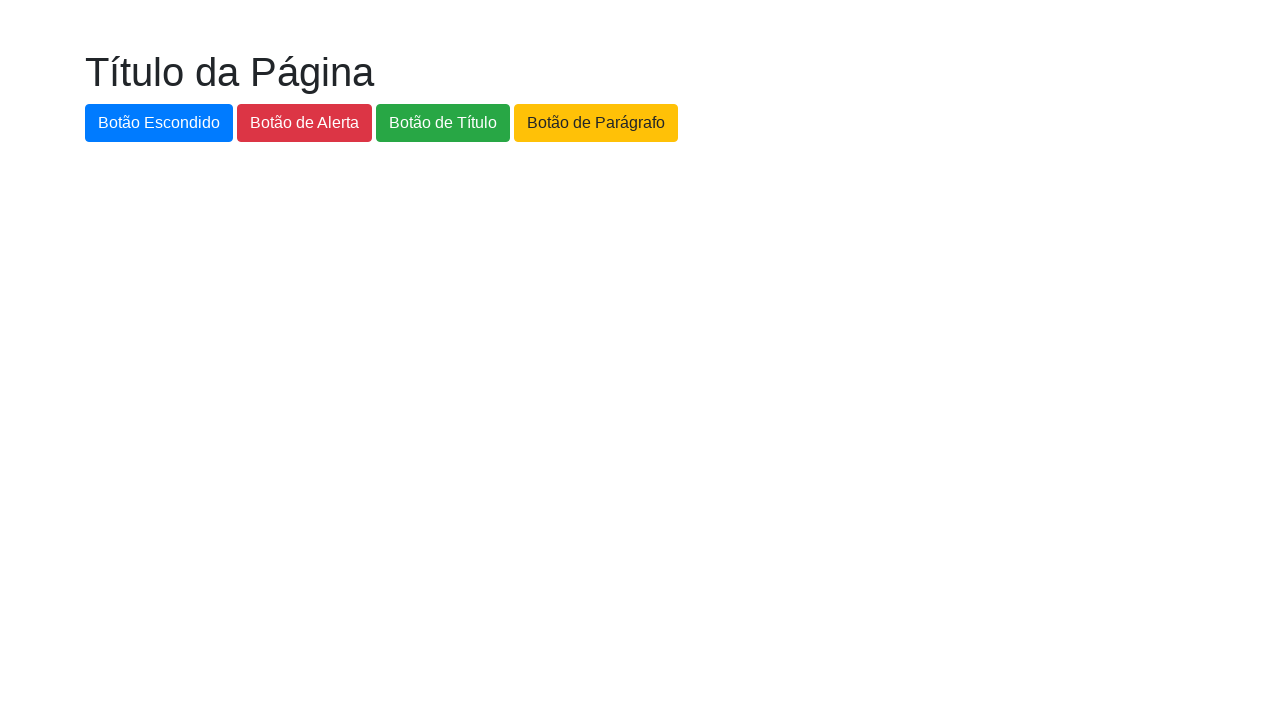

Waited for hidden button to become visible
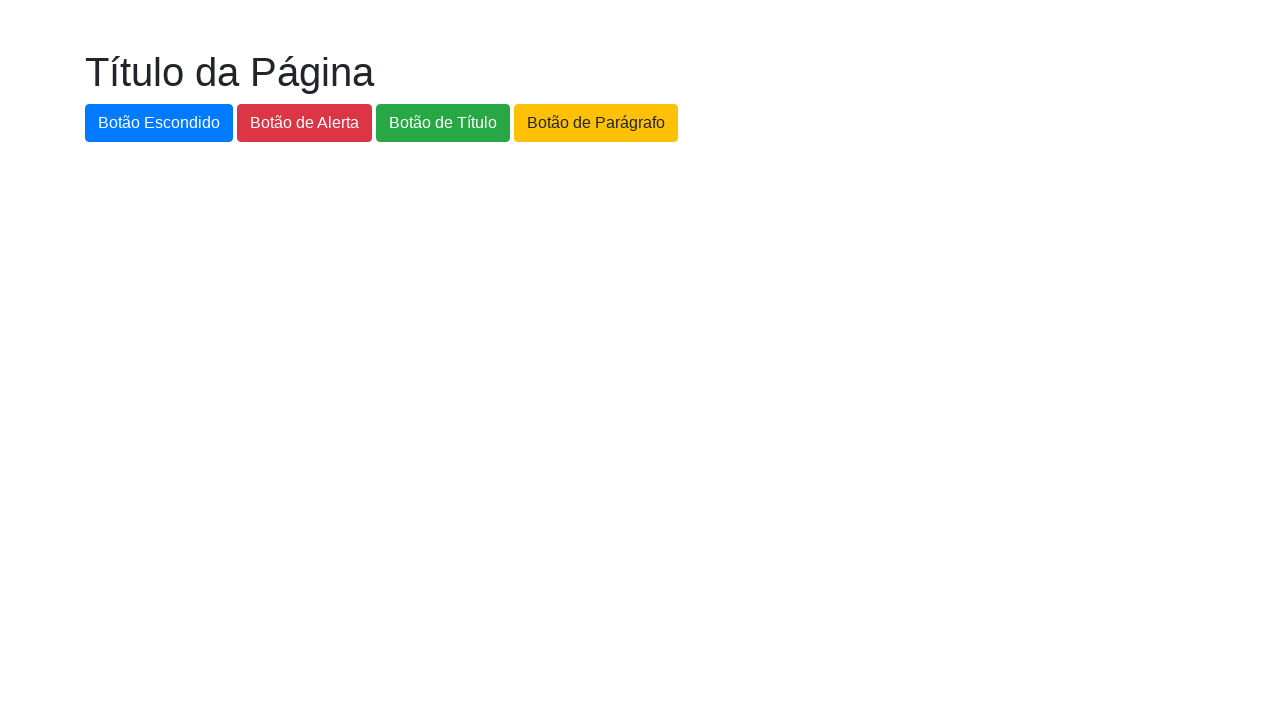

Clicked the hidden button at (159, 123) on #botao-escondido
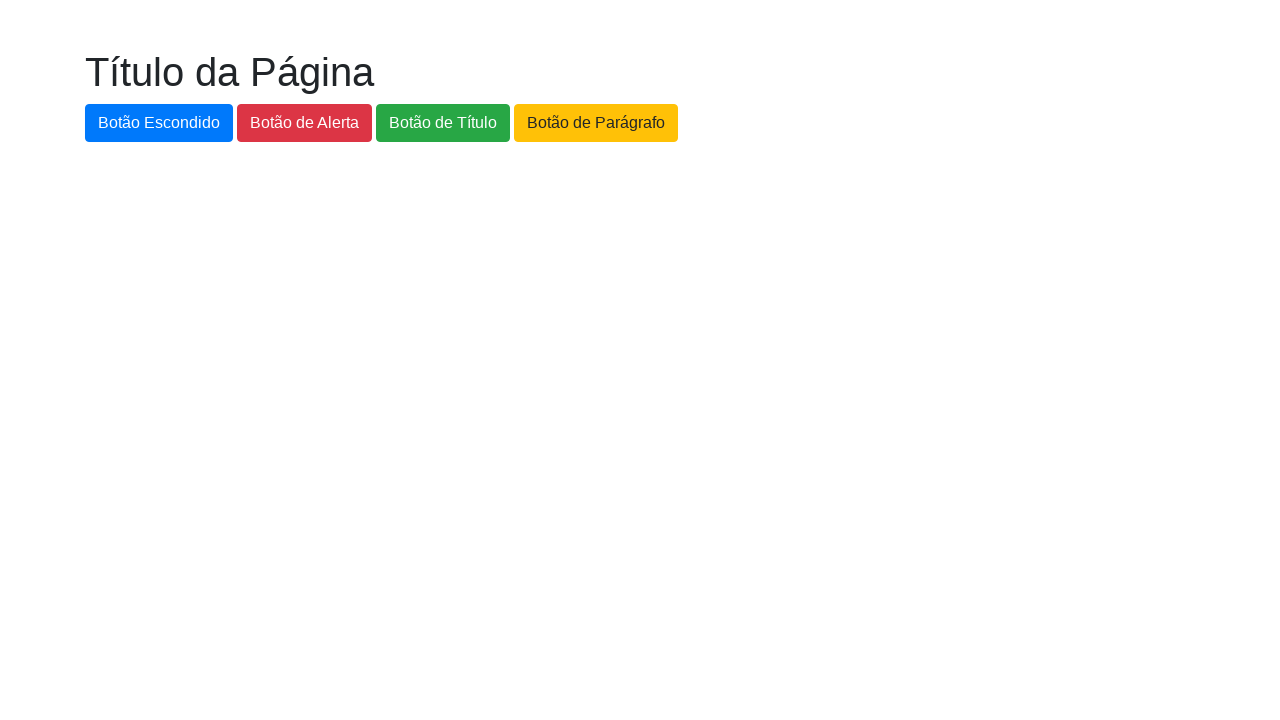

Set up dialog handler to accept alert message
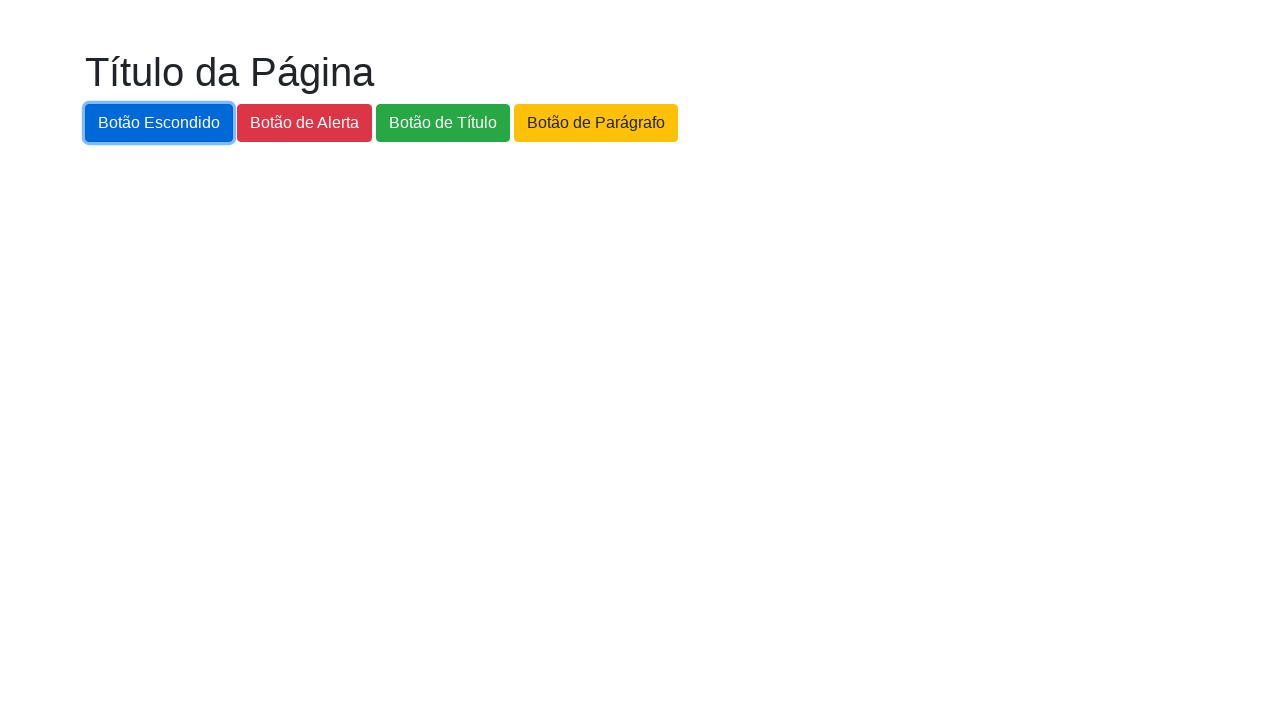

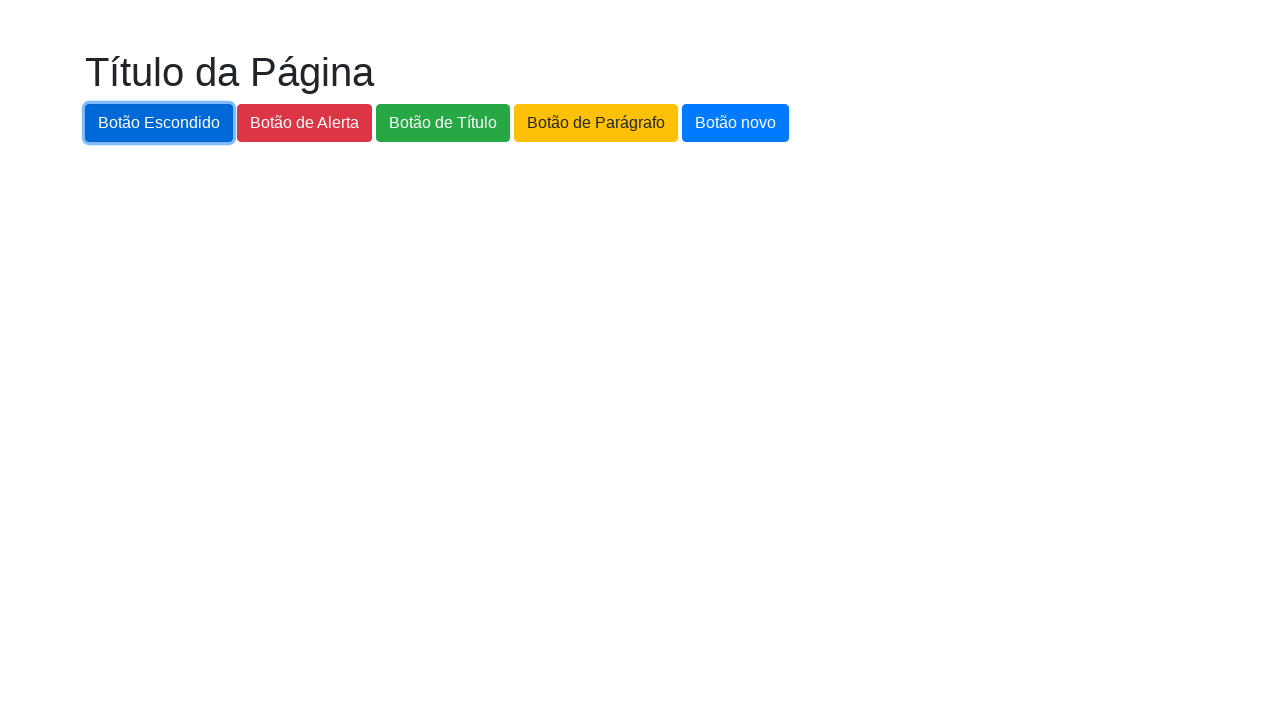